Tests sorting the Due column in descending order by clicking the column header twice and verifying values are sorted from highest to lowest

Starting URL: http://the-internet.herokuapp.com/tables

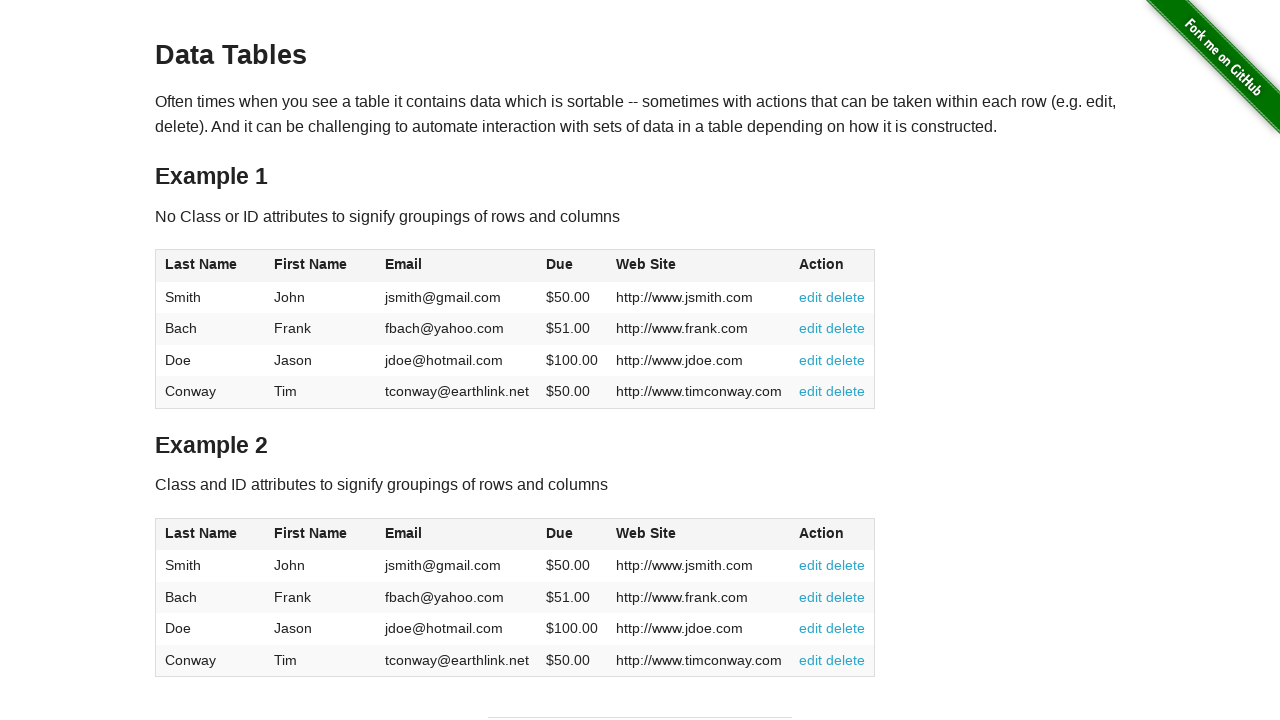

Clicked Due column header for first sort at (572, 266) on #table1 thead tr th:nth-of-type(4)
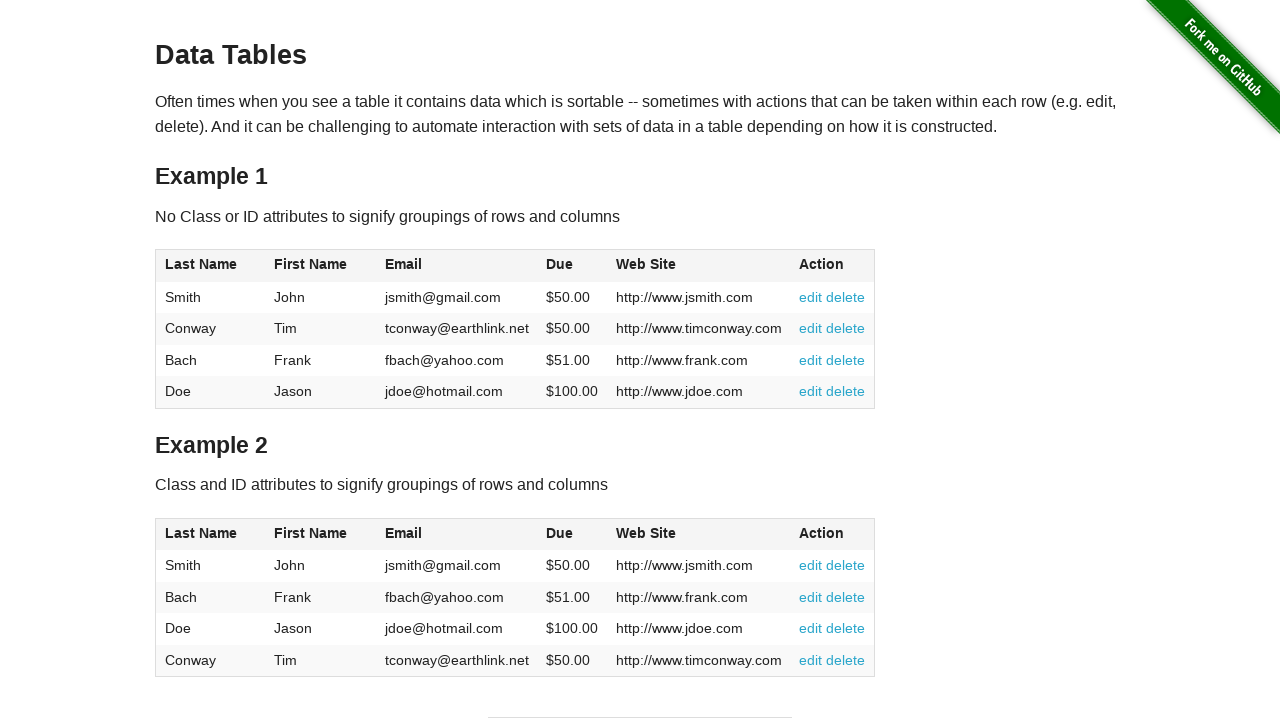

Clicked Due column header again to sort descending at (572, 266) on #table1 thead tr th:nth-of-type(4)
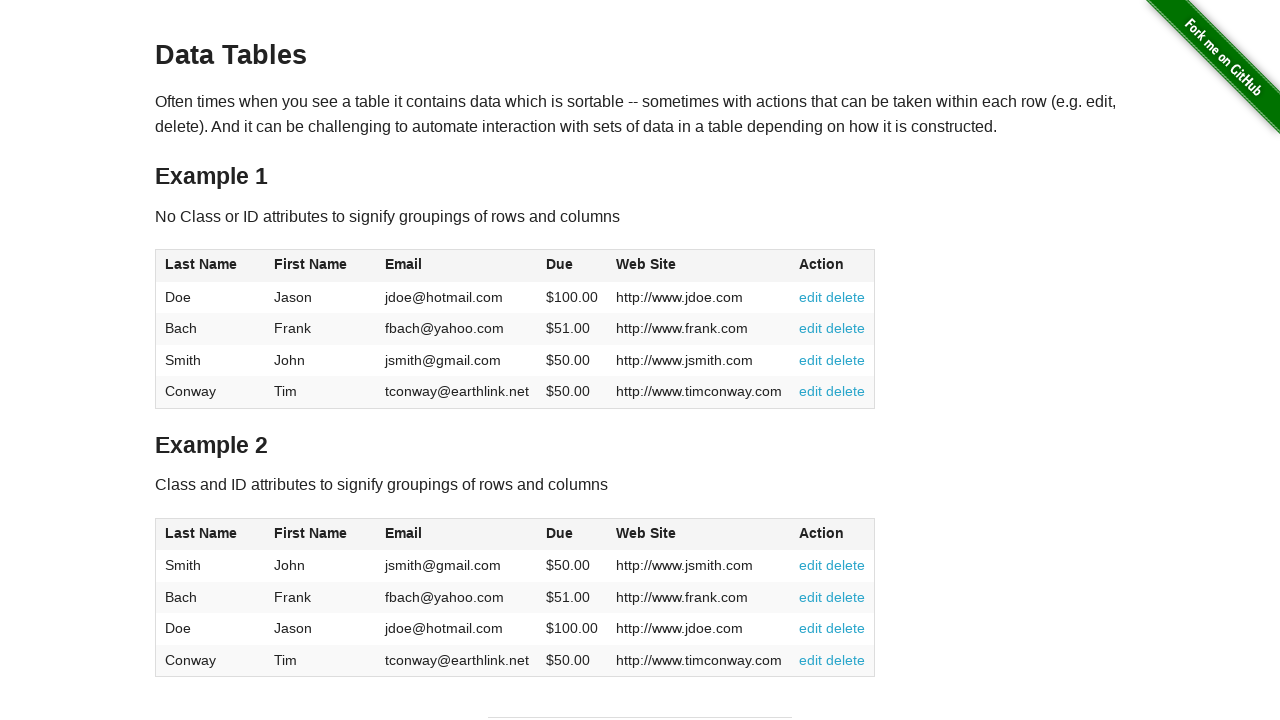

Table data loaded with Due column visible
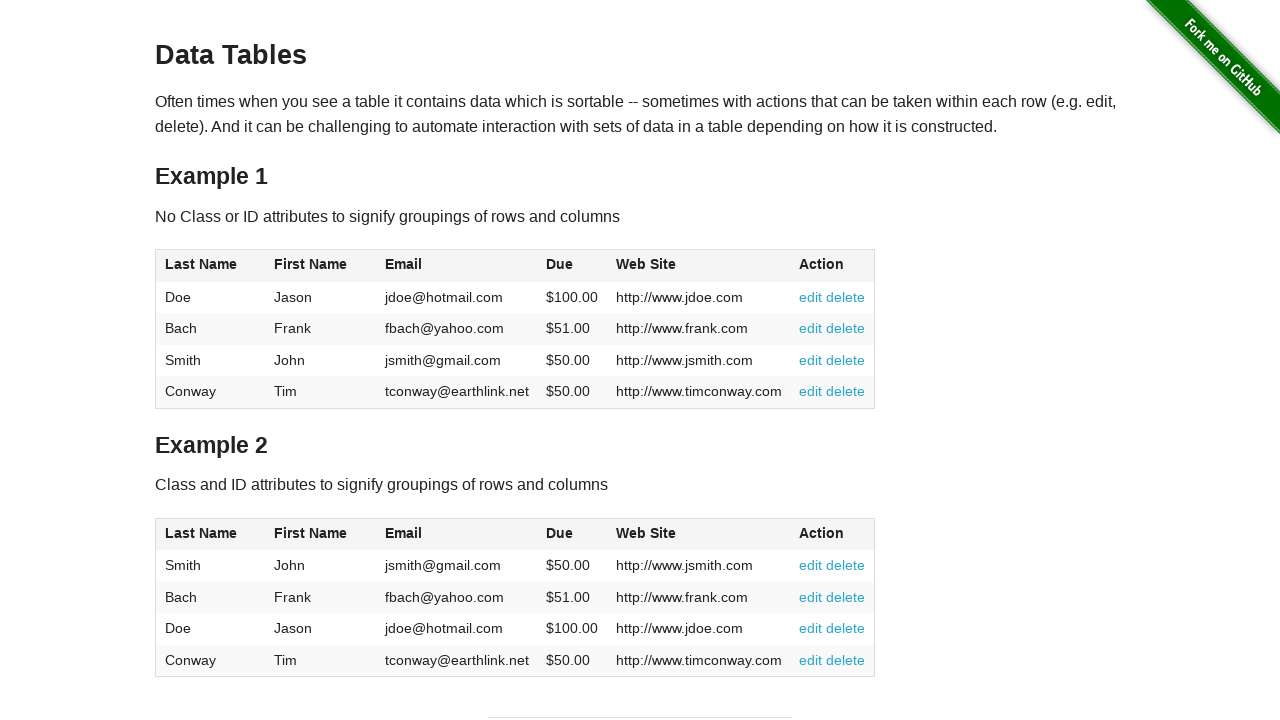

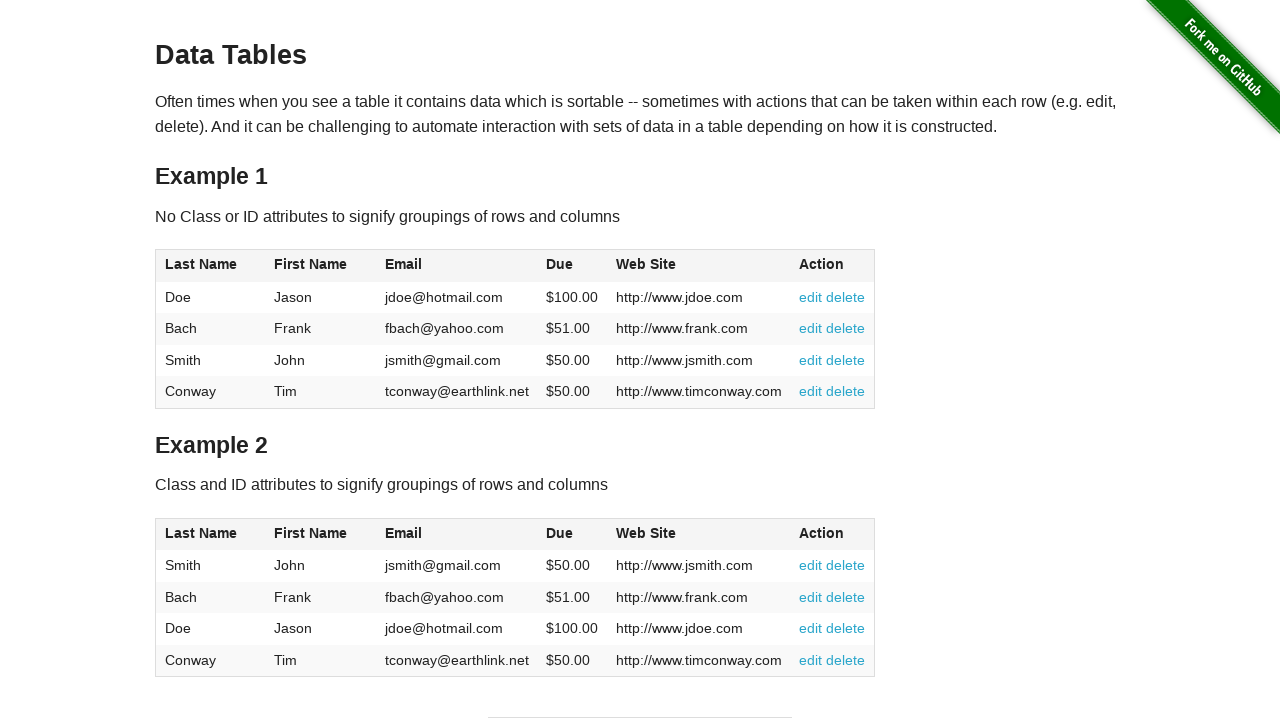